Navigates to APSRTC online portal and clicks on the "Ticket Status" link from a list of navigation links

Starting URL: https://www.apsrtconline.in/oprs-web/

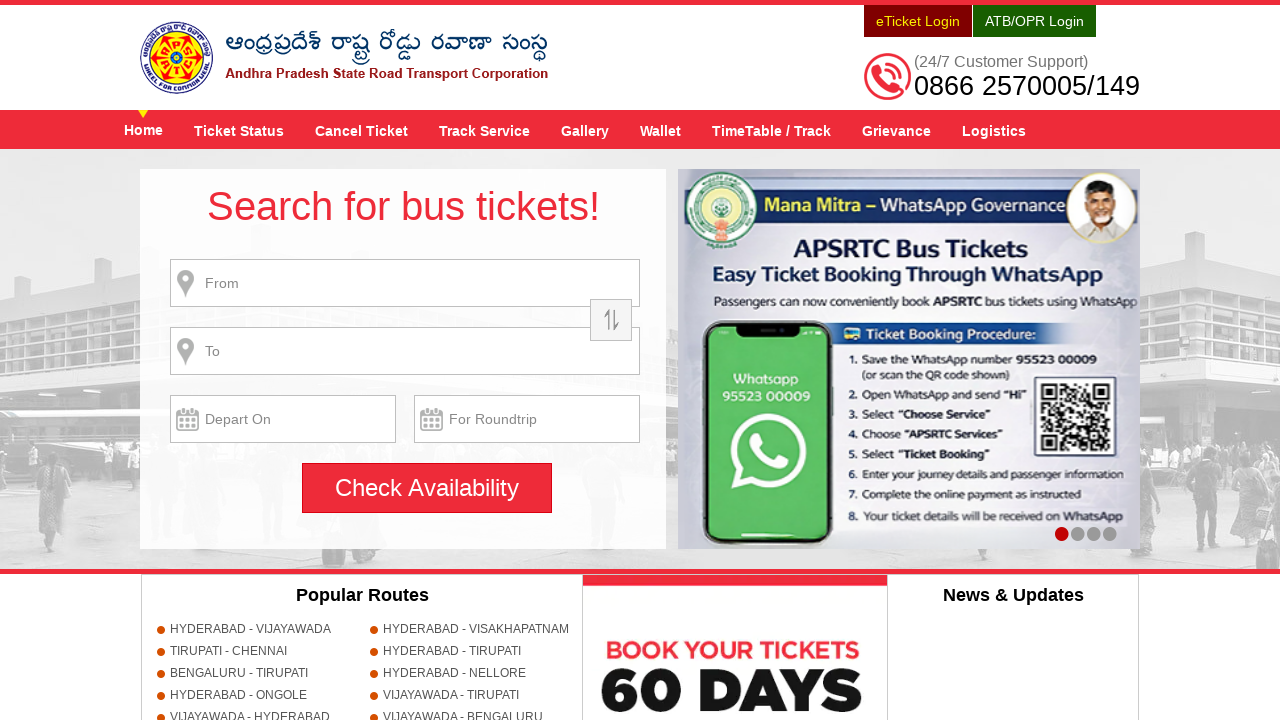

Navigated to APSRTC online portal
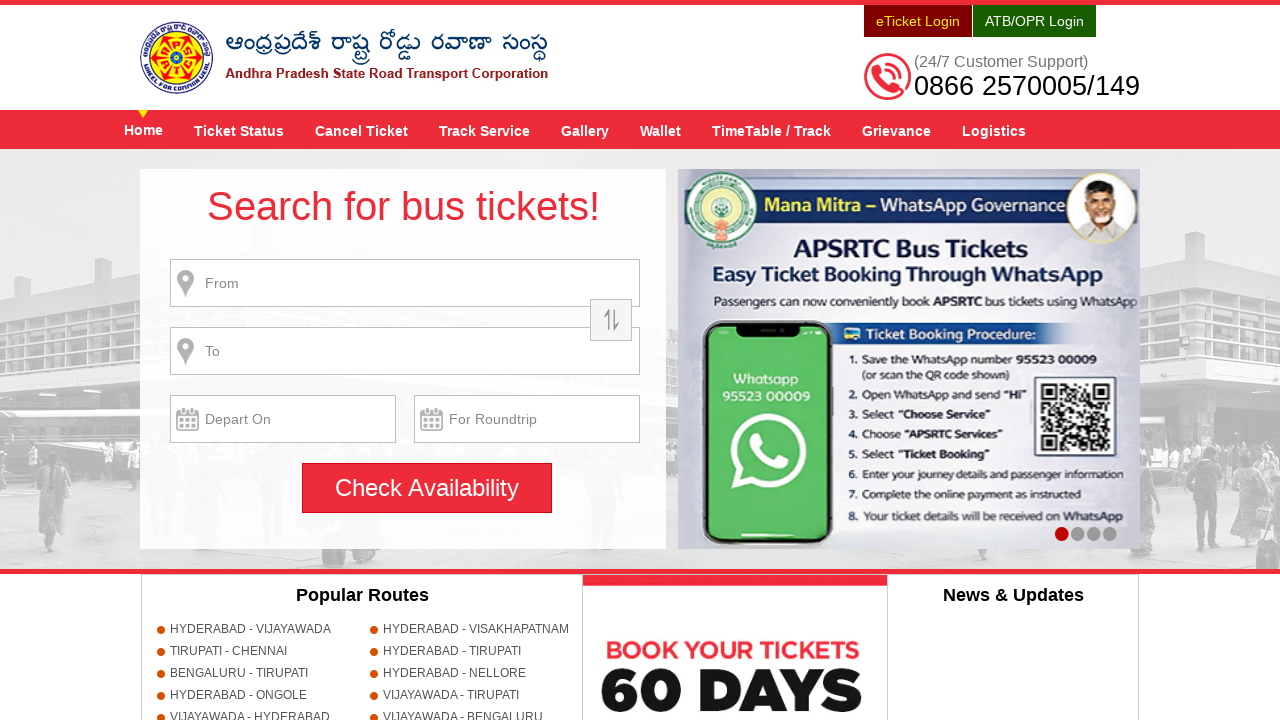

Navigation links loaded
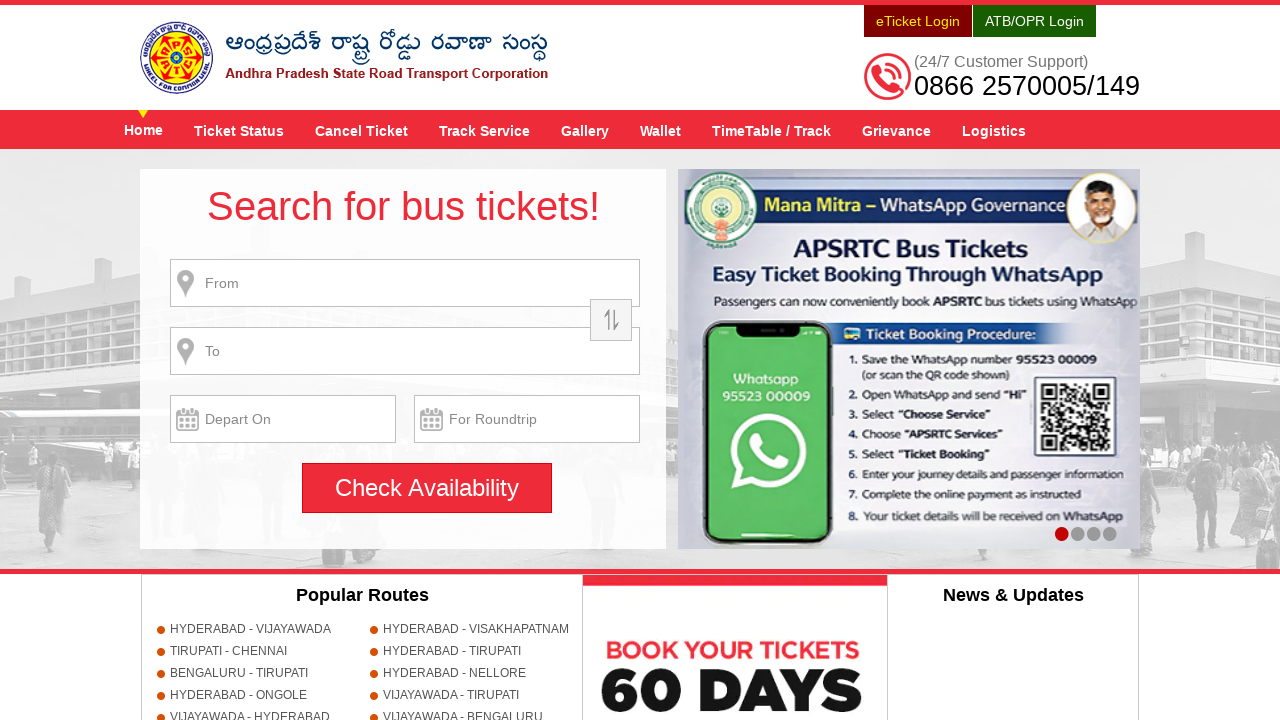

Clicked on 'Ticket Status' navigation link at (239, 130) on a[target='_top']:has-text('Ticket Status')
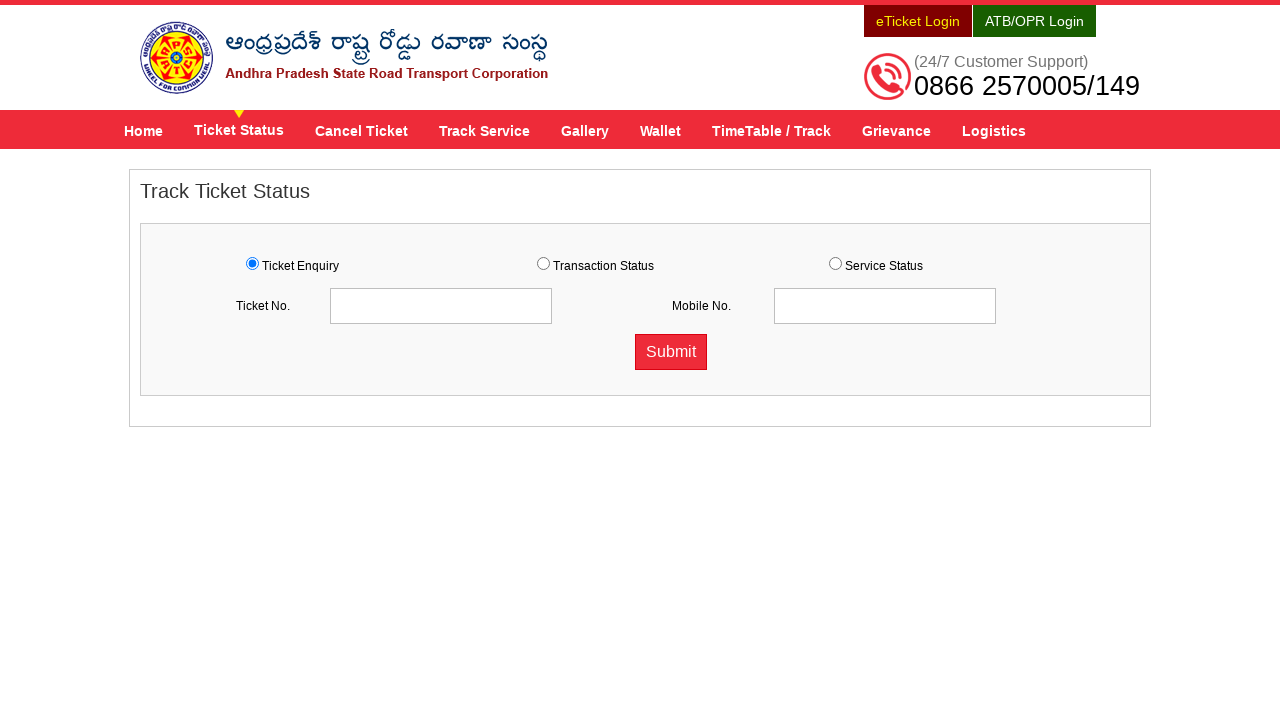

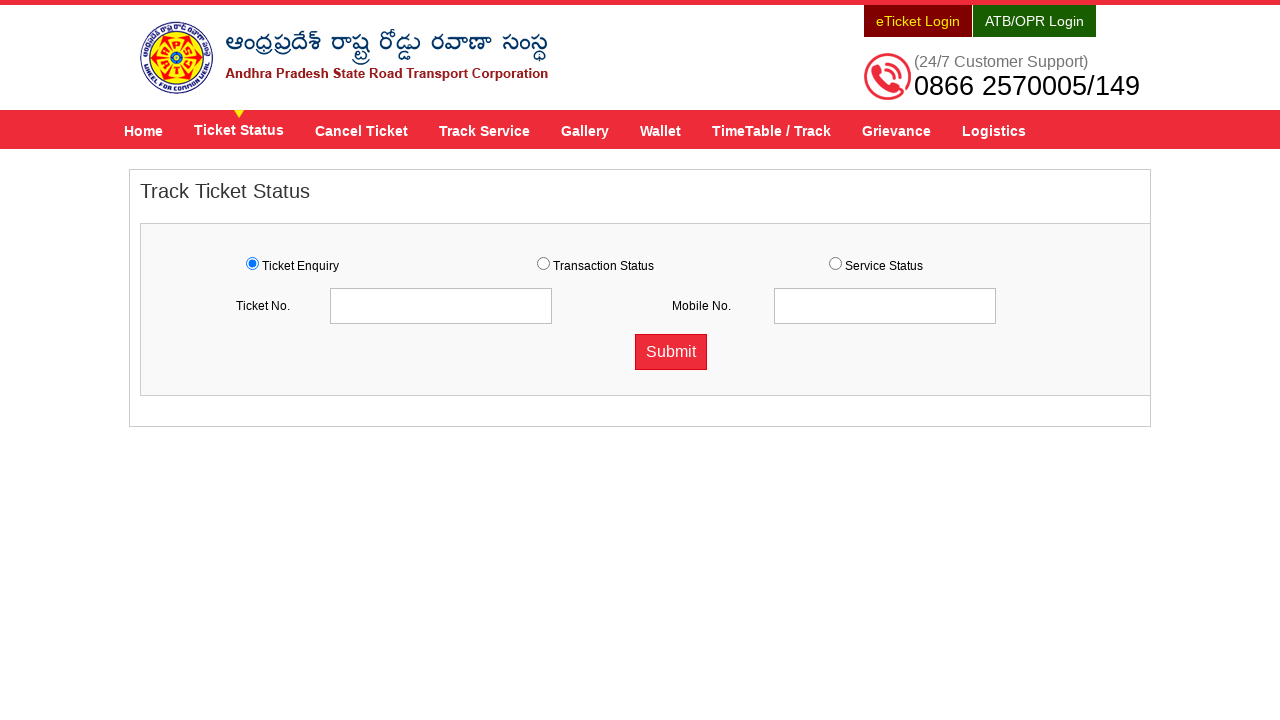